Navigates to Semantic UI website and locates all anchor tag elements on the page

Starting URL: https://semantic-ui.com

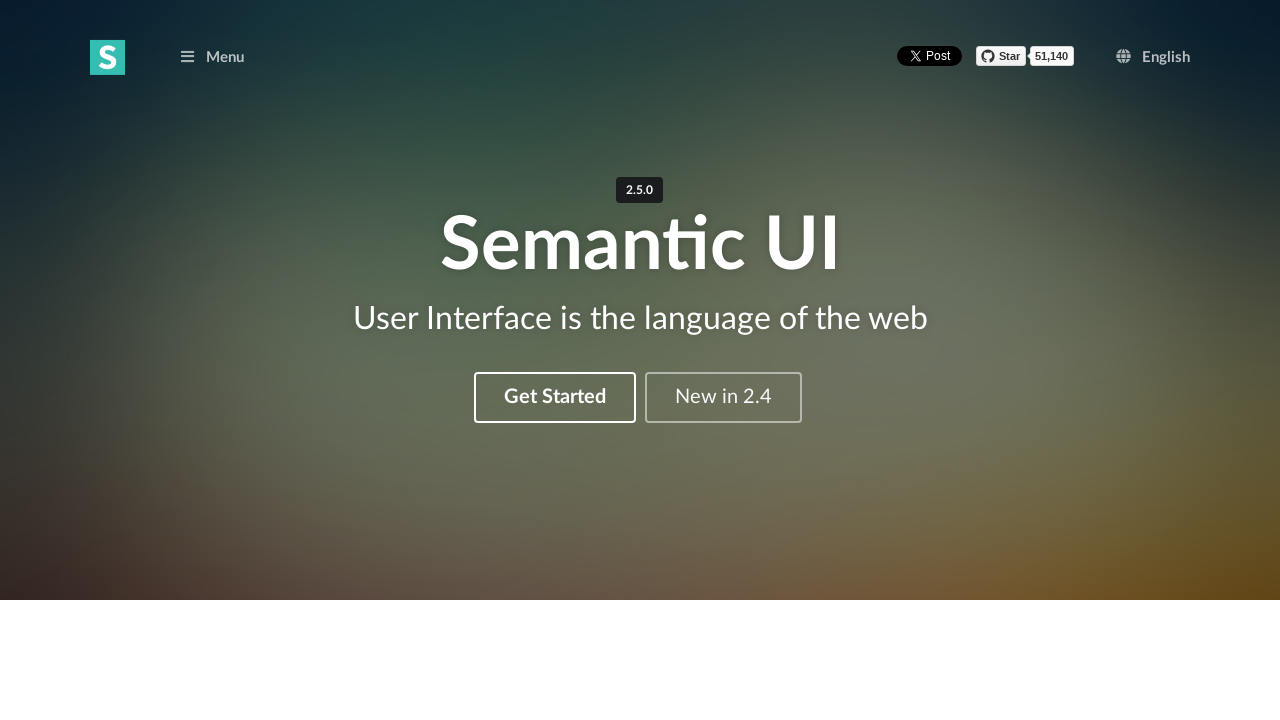

Navigated to Semantic UI website
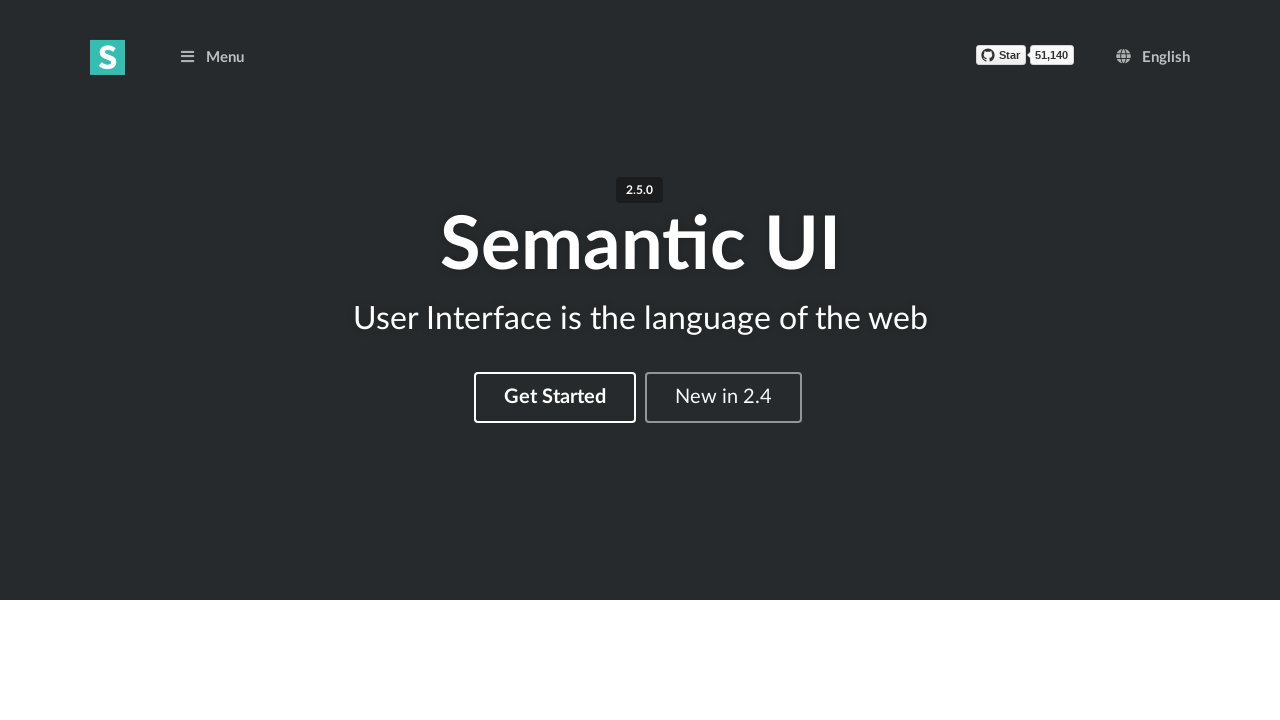

Page loaded with network idle state
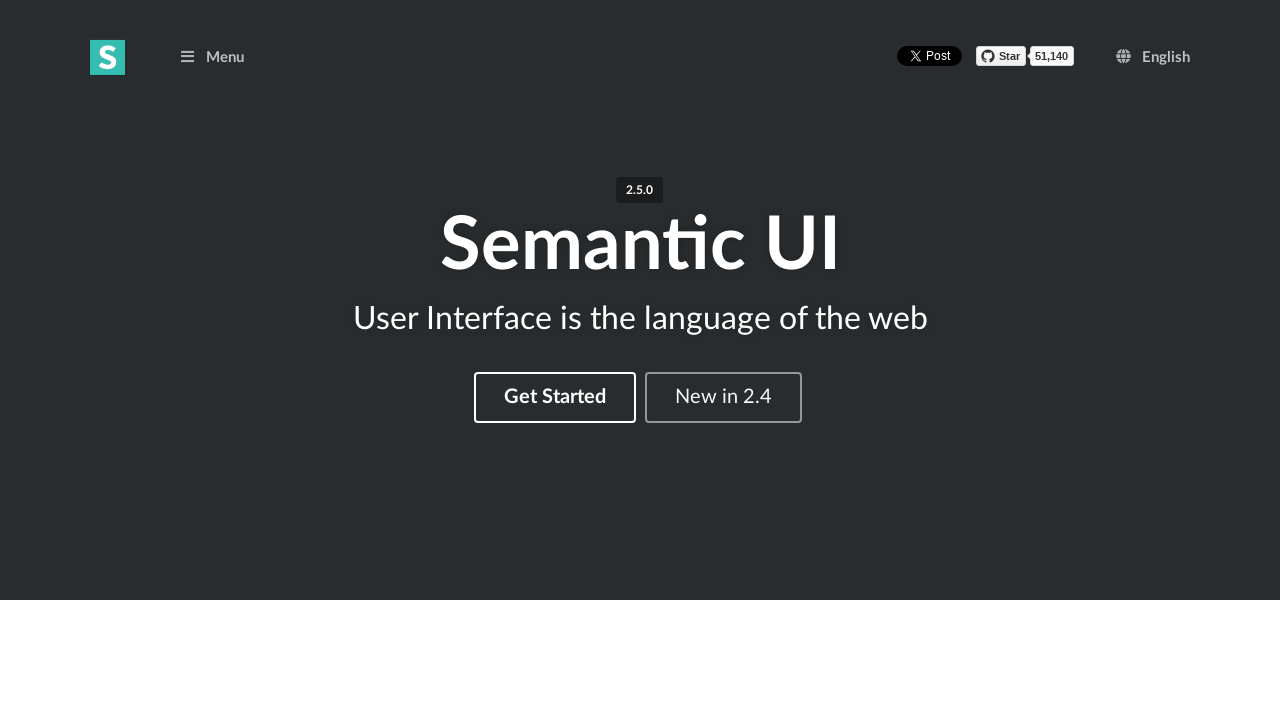

Located all anchor tag elements on the page - found 138 anchors
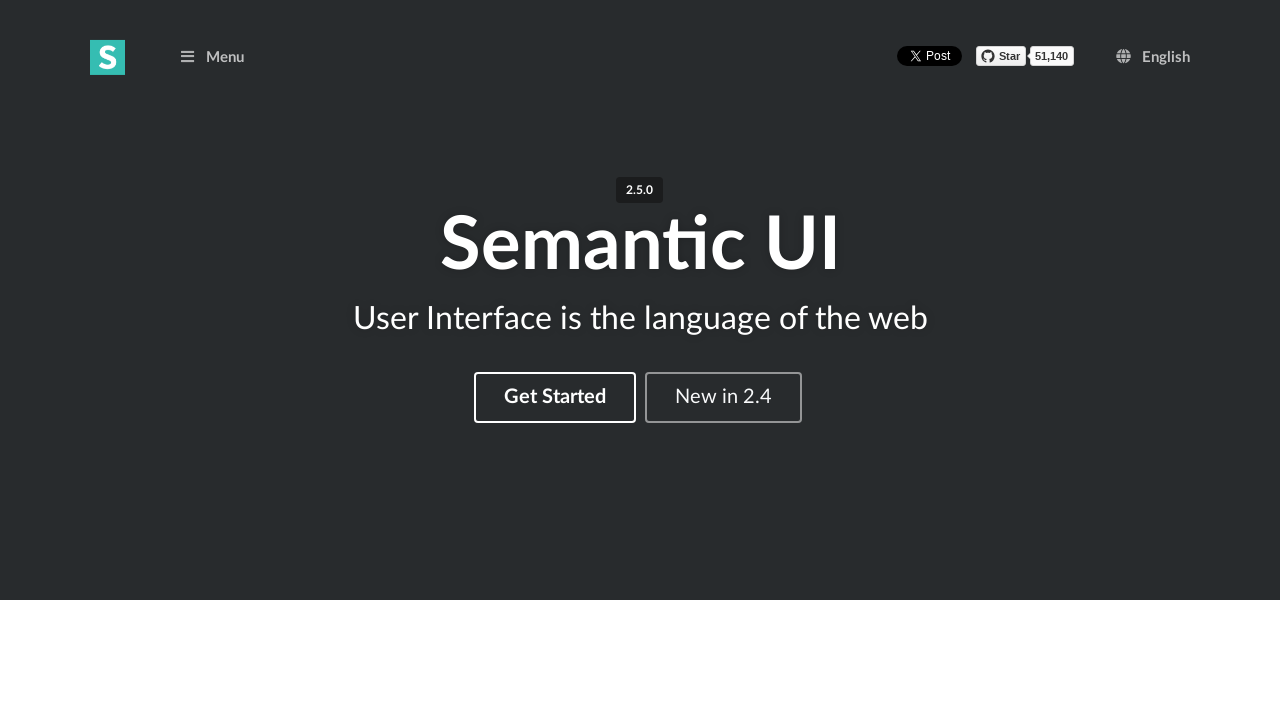

Verified that anchor tags are present on the page
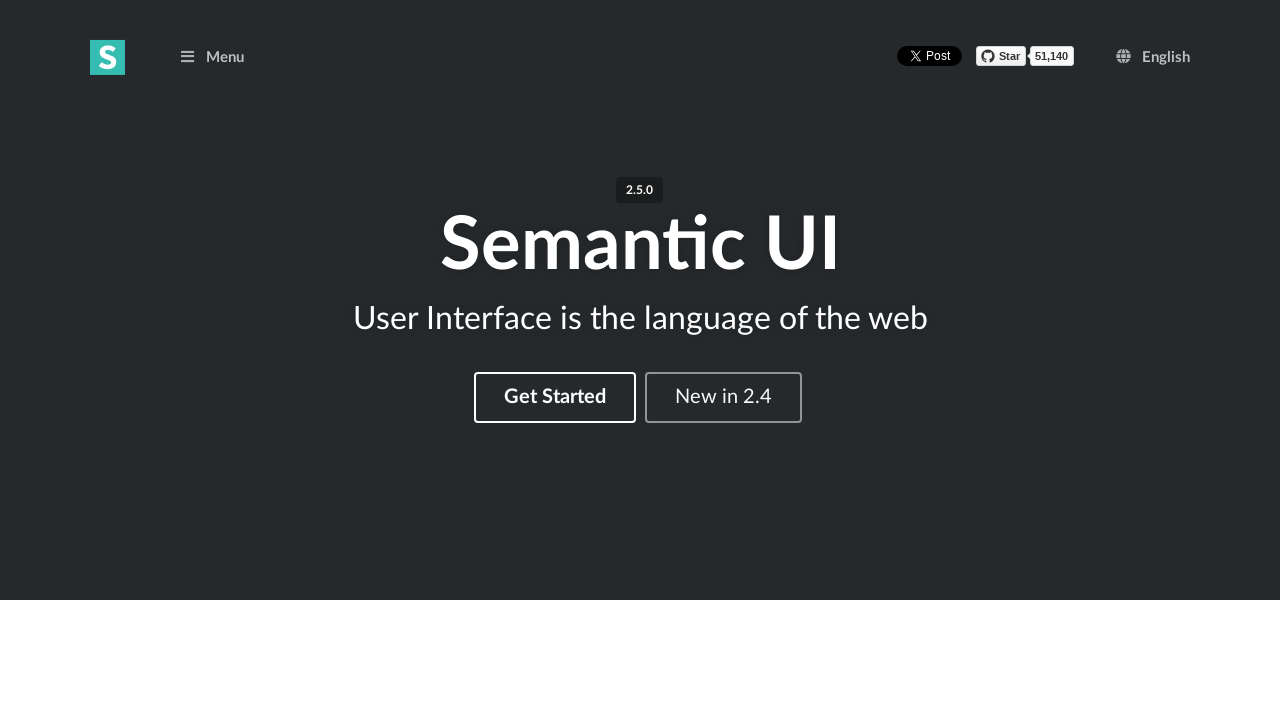

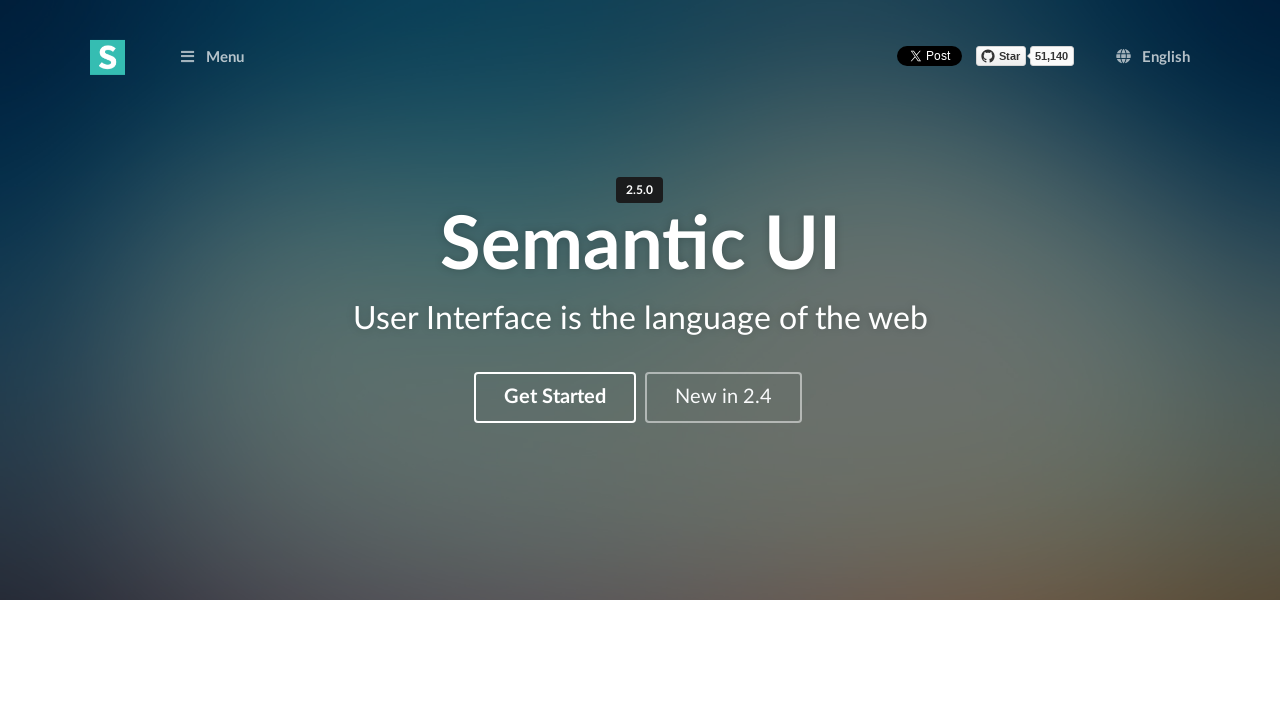